Tests dynamic properties page by waiting for a hidden button to become visible and then clicking a color change button

Starting URL: https://demoqa.com/dynamic-properties

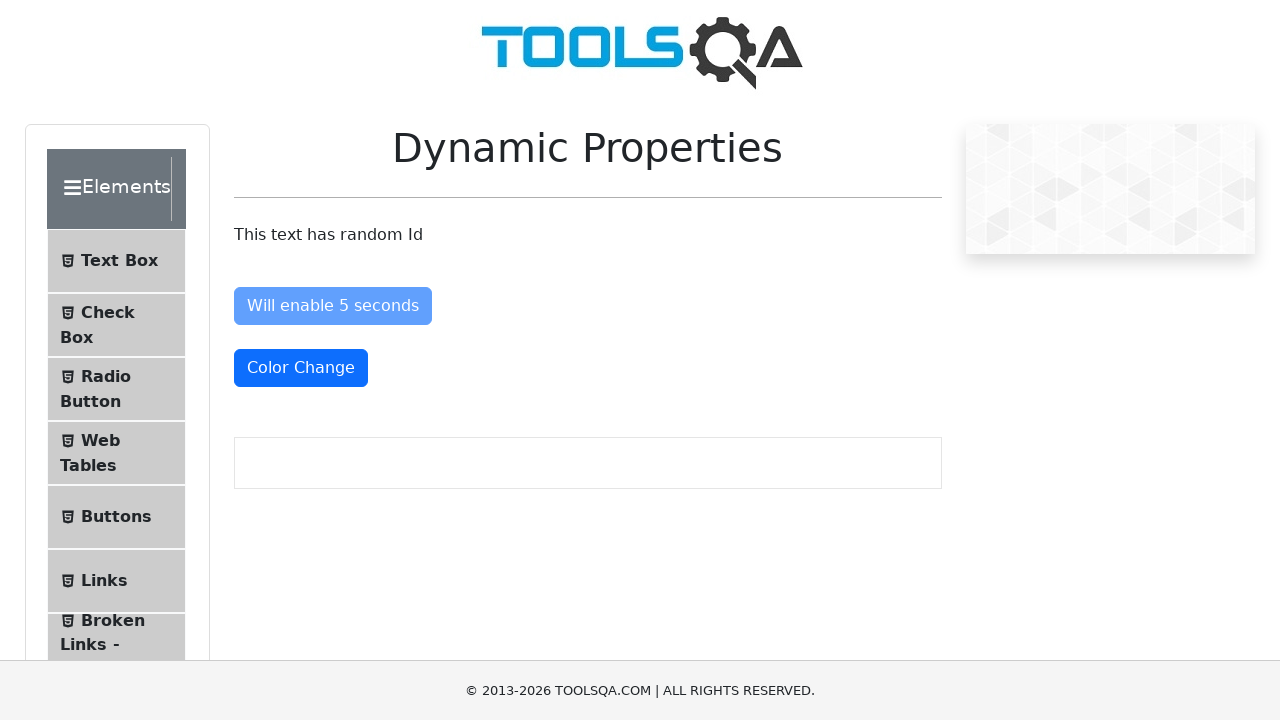

Waited for 'Visible After 5 Seconds' button to become visible
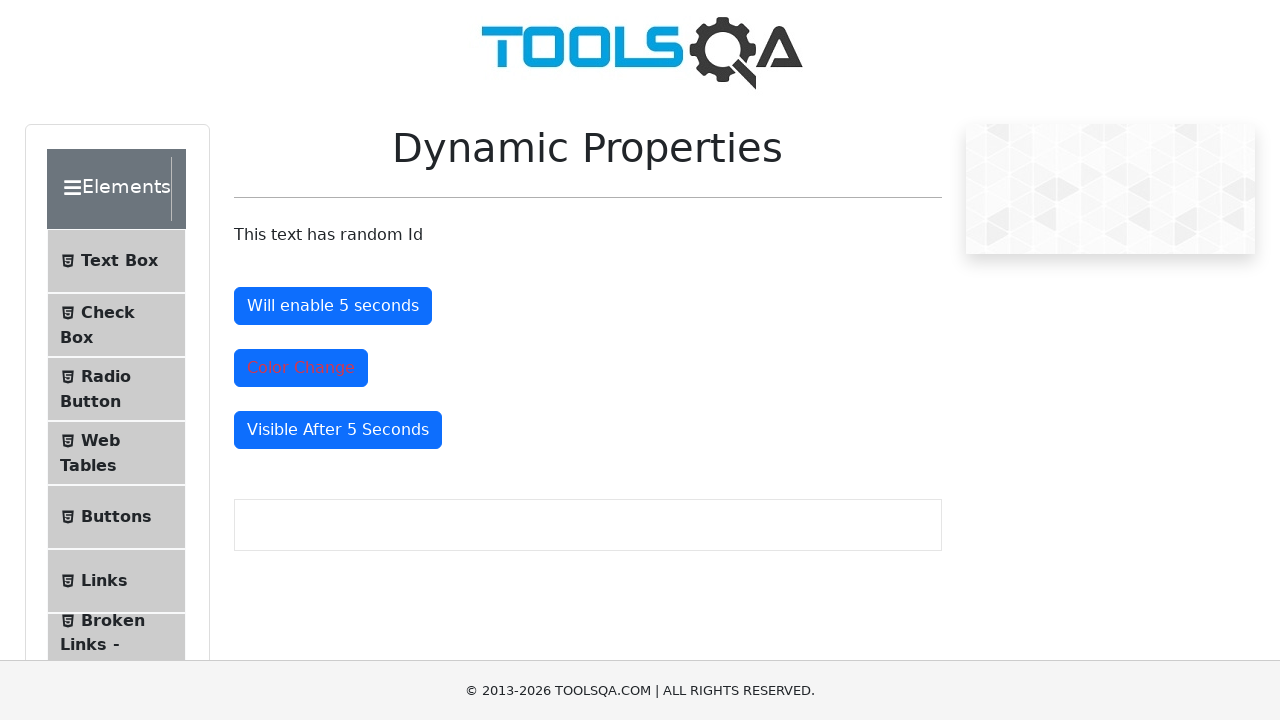

Clicked 'Color Change' button at (301, 368) on internal:role=button[name="Color Change"i]
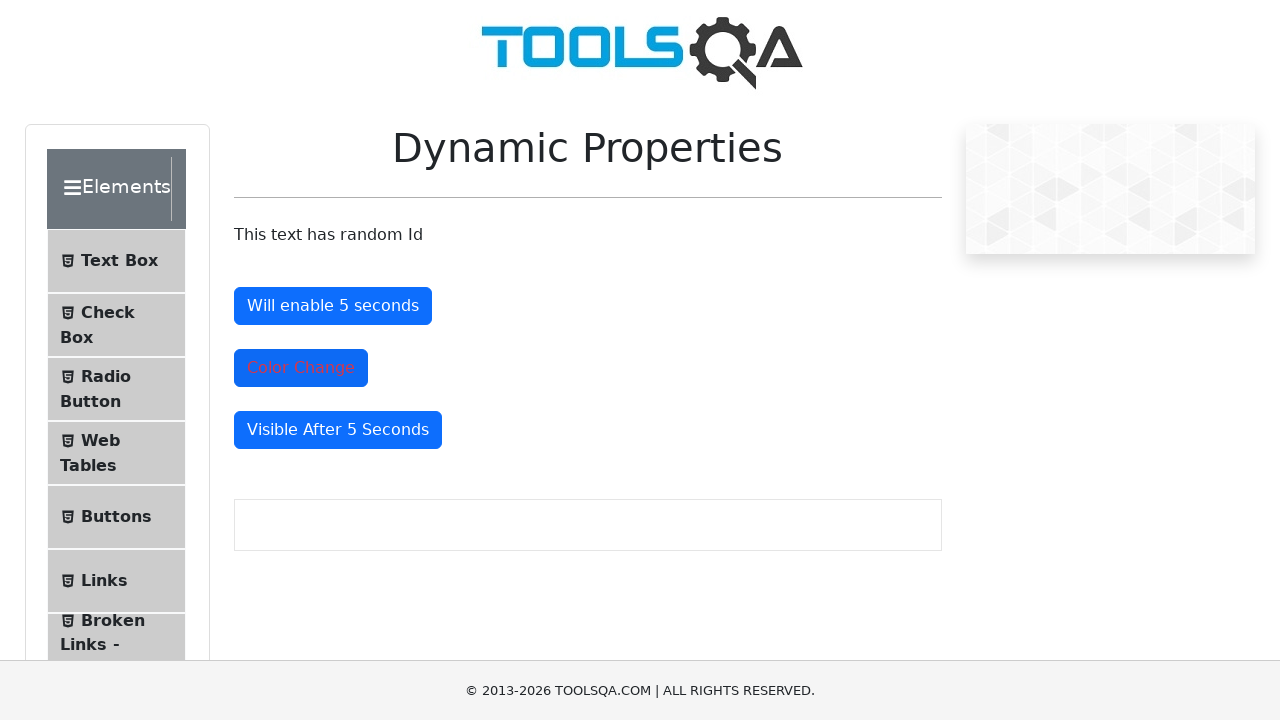

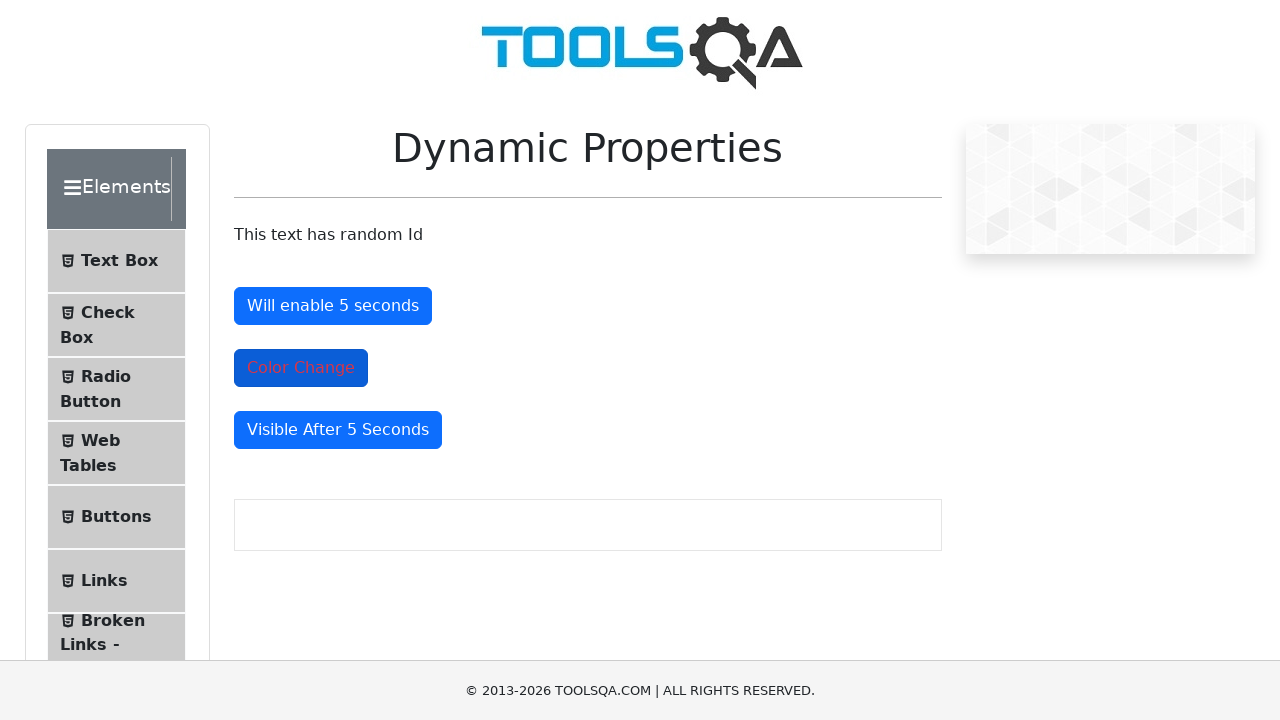